Tests JavaScript alert popup handling by triggering and dismissing an alert

Starting URL: https://www.w3schools.com/js/tryit.asp?filename=tryjs_alert

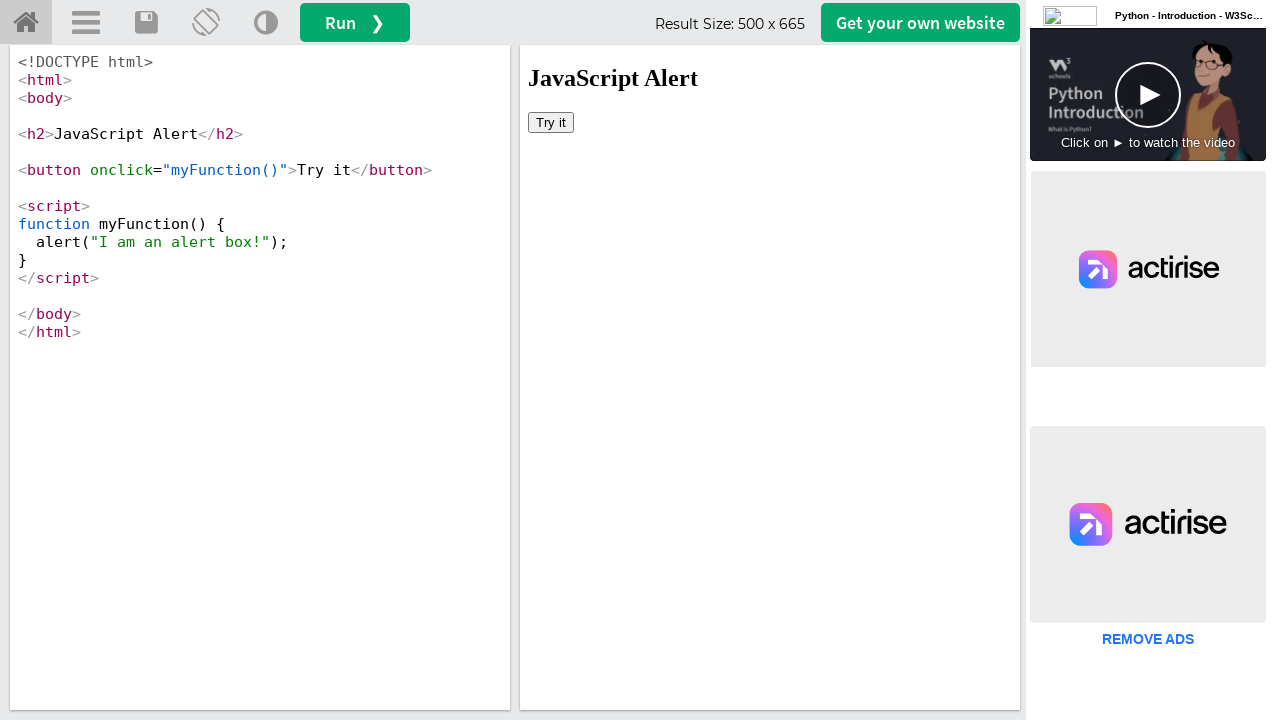

Switched to iframeResult frame
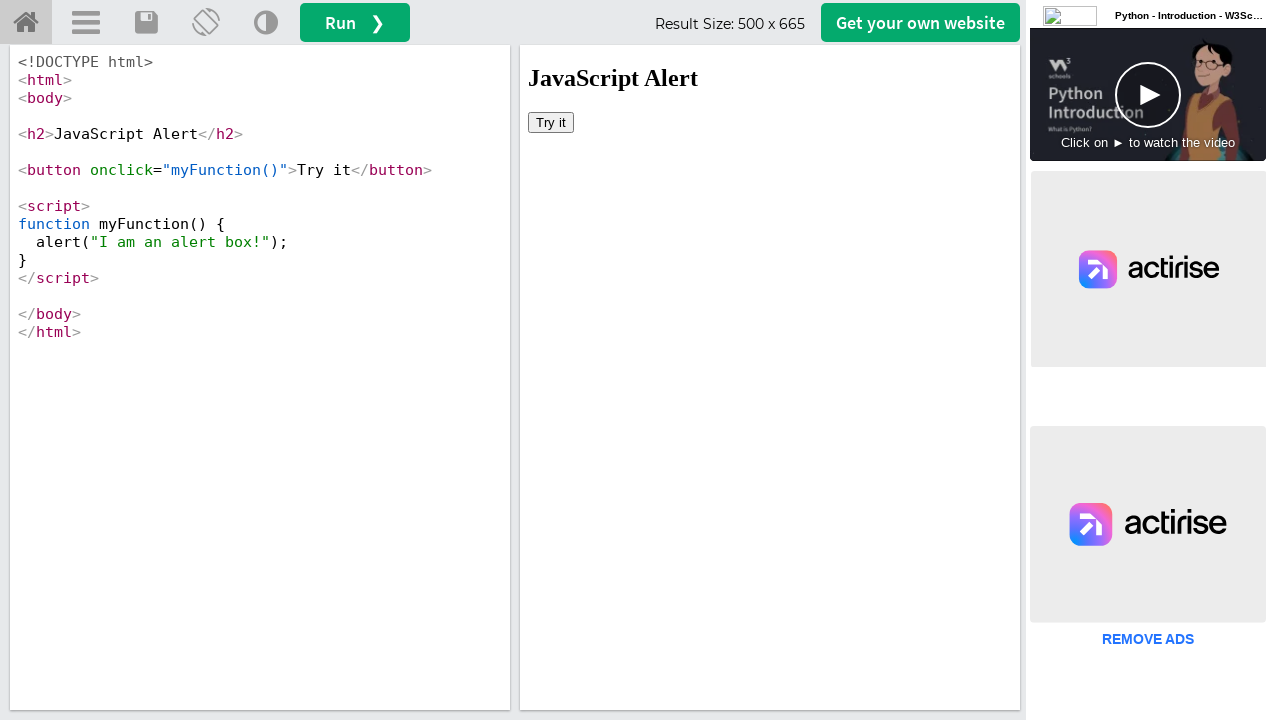

Set up dialog handler to dismiss alerts
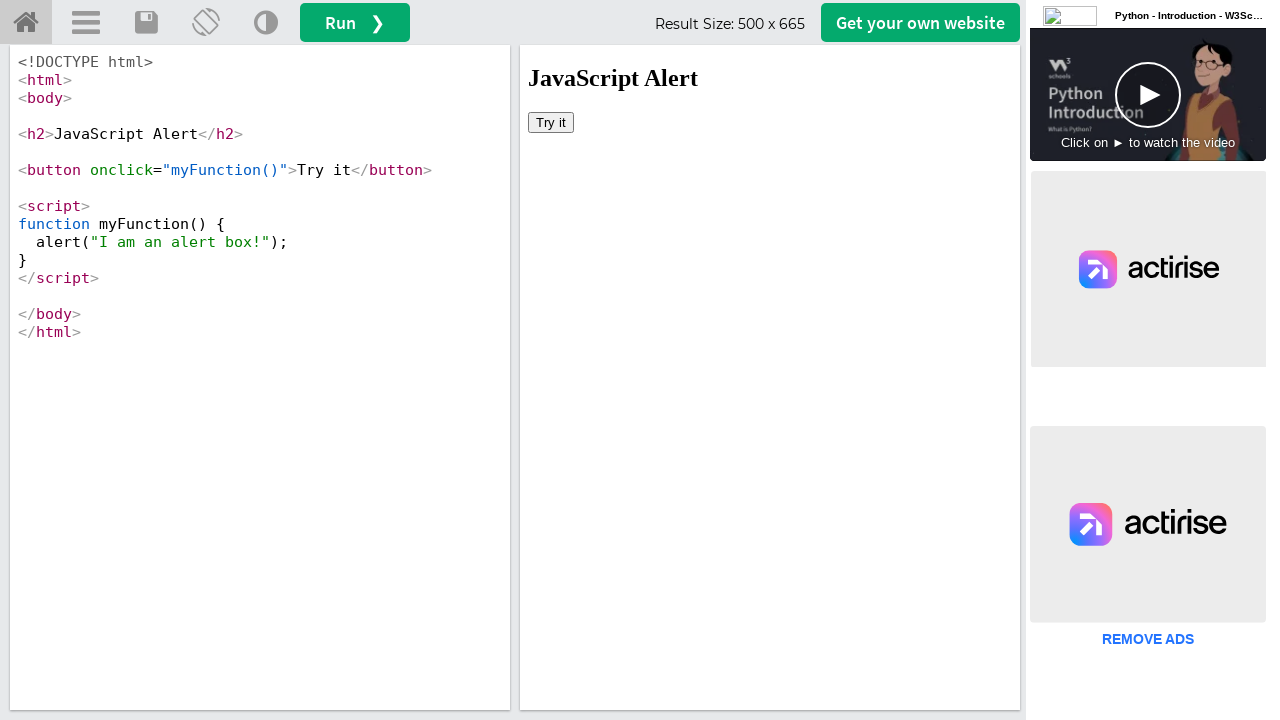

Clicked 'Try it' button to trigger JavaScript alert at (551, 122) on button:text('Try it')
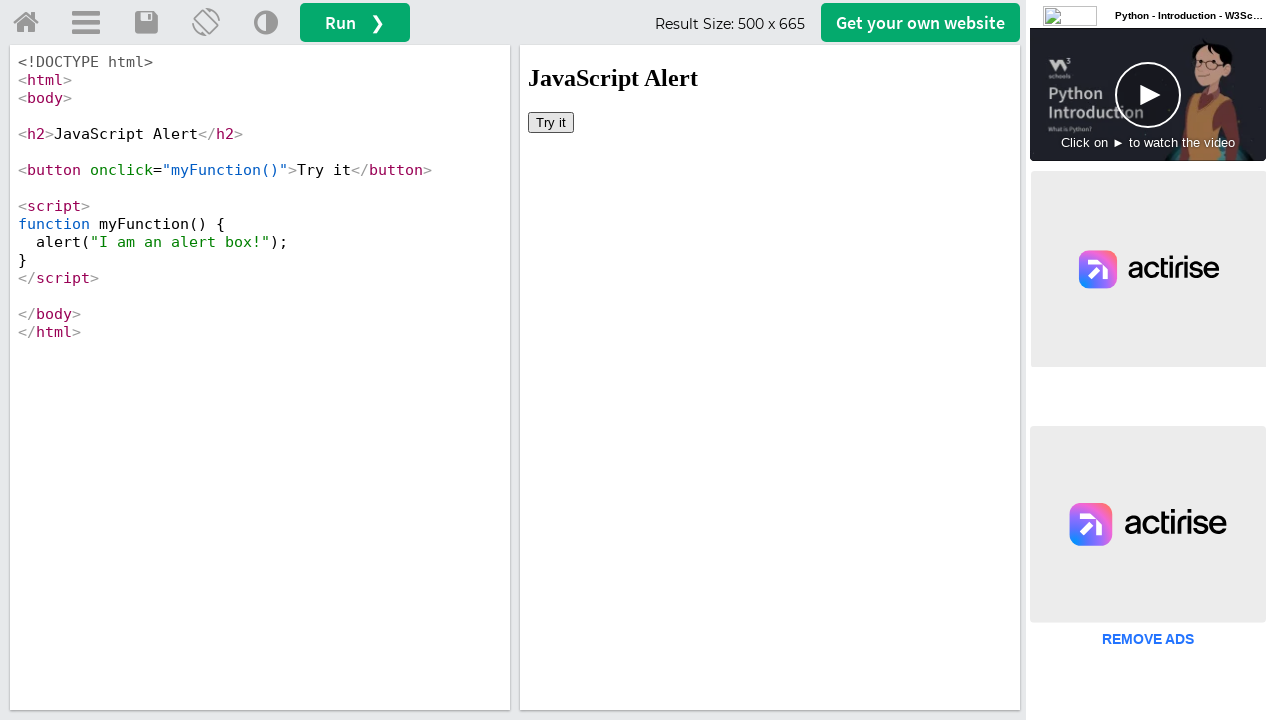

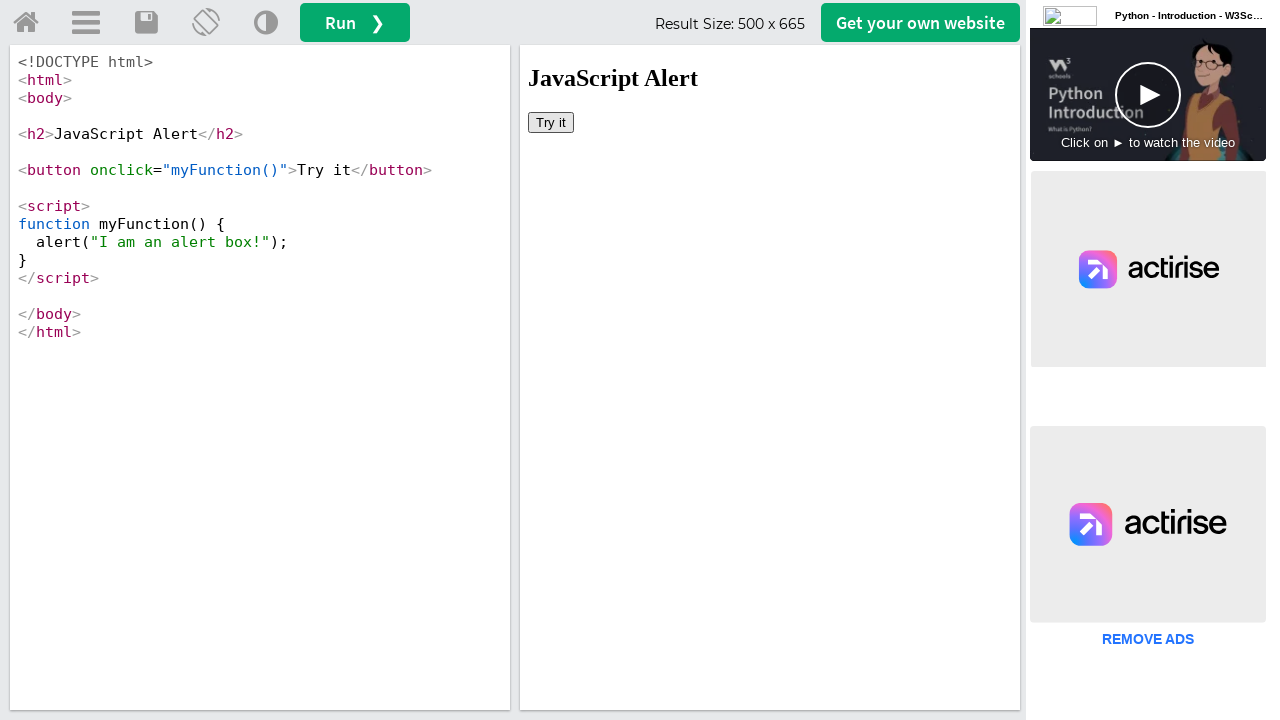